Tests checkbox functionality by verifying default states, clicking to toggle checkboxes, and confirming the state changes

Starting URL: http://the-internet.herokuapp.com/checkboxes

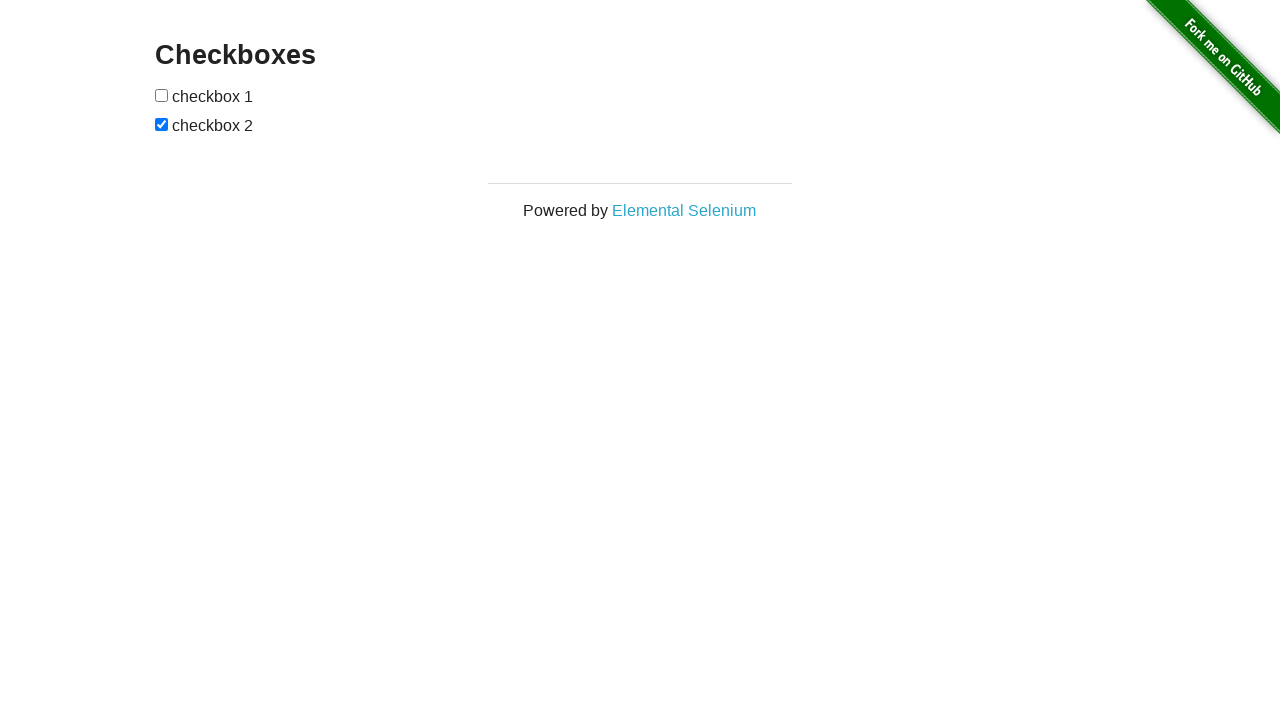

Located all checkbox elements on the page
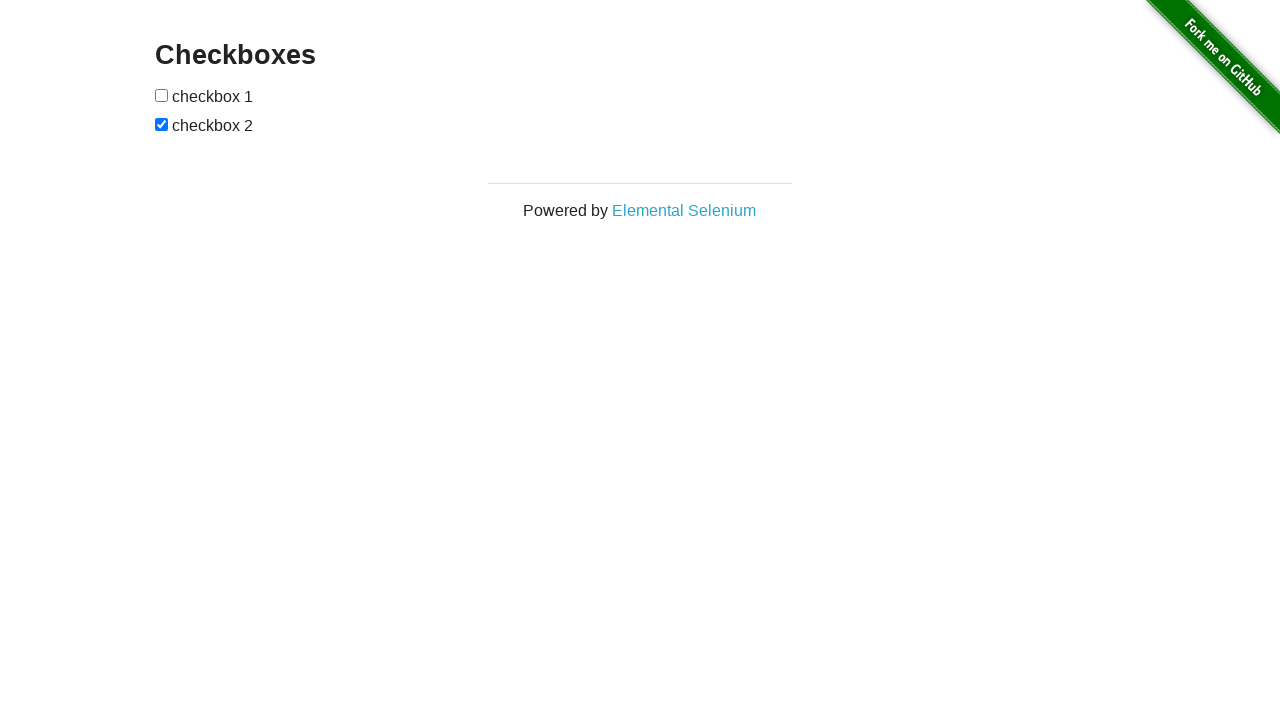

Selected first checkbox element
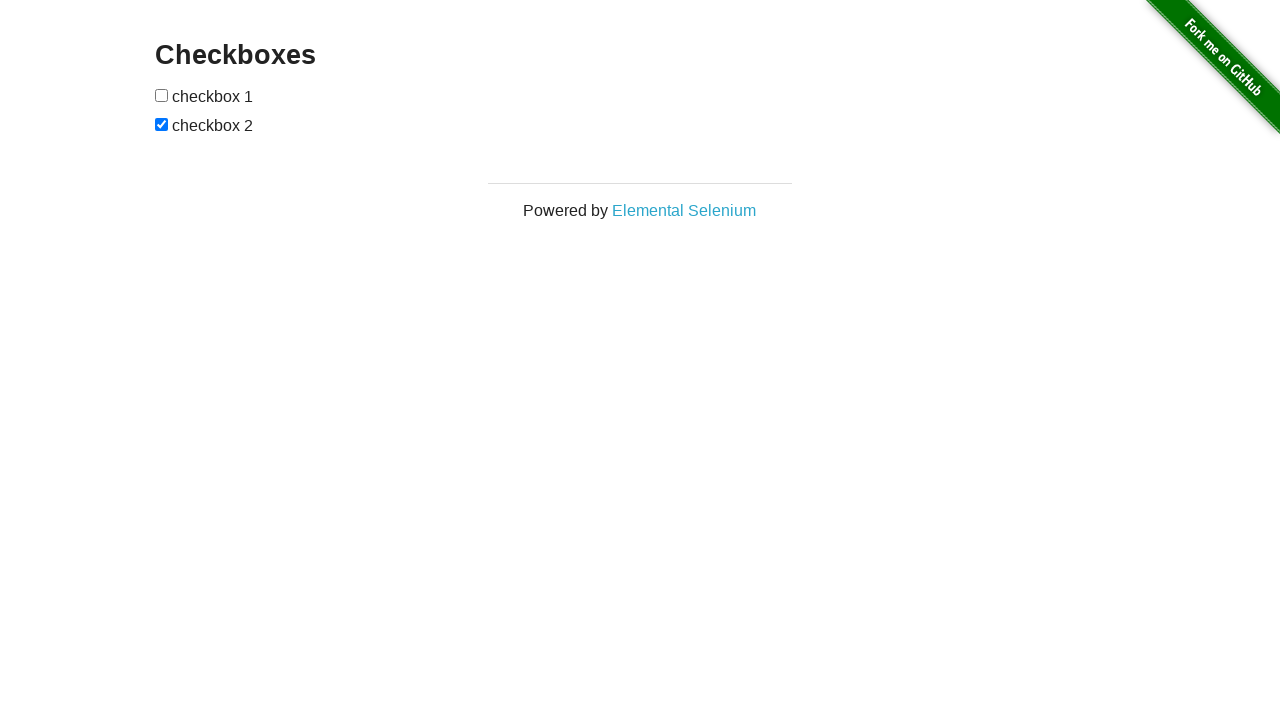

Verified checkbox 1 is not selected by default
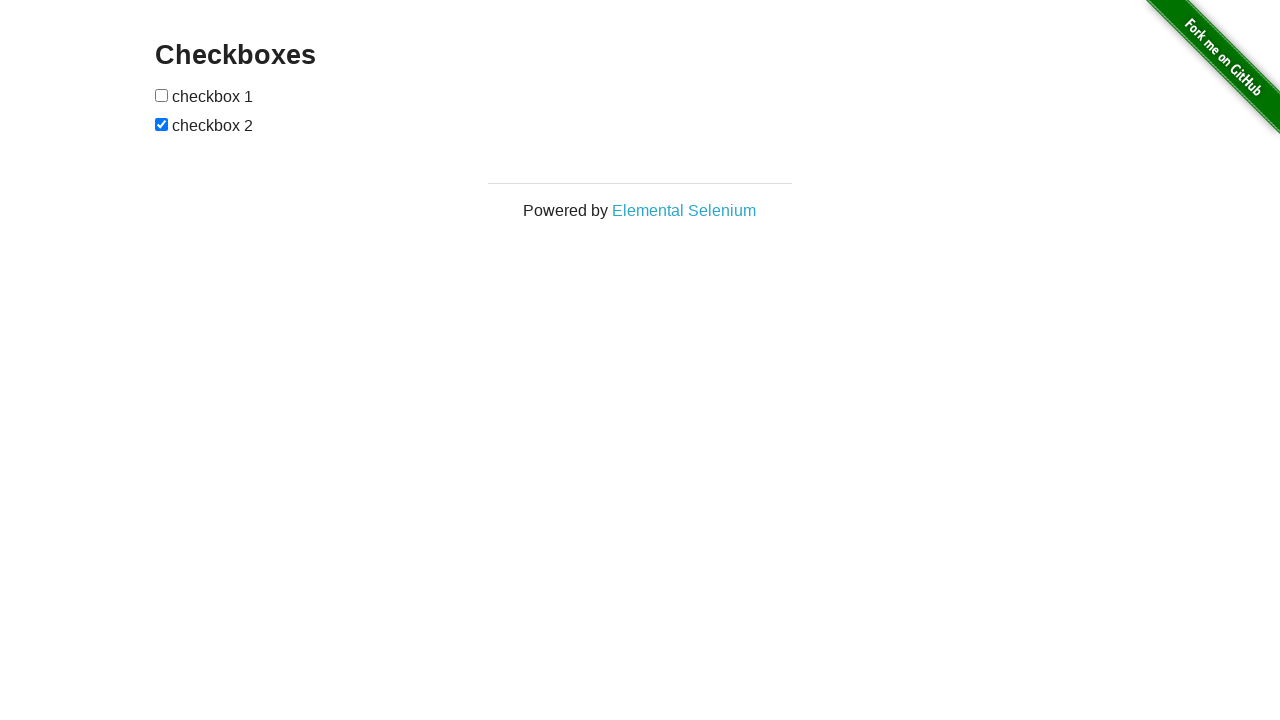

Selected second checkbox element
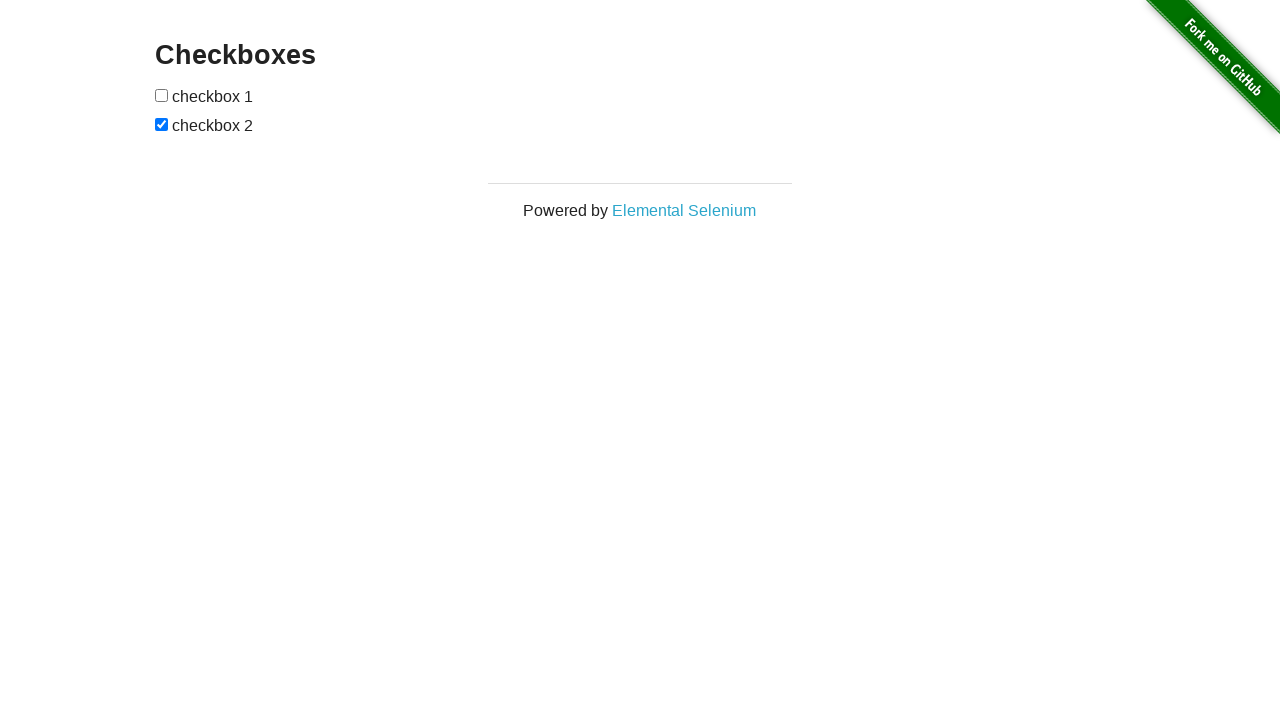

Verified checkbox 2 is selected by default
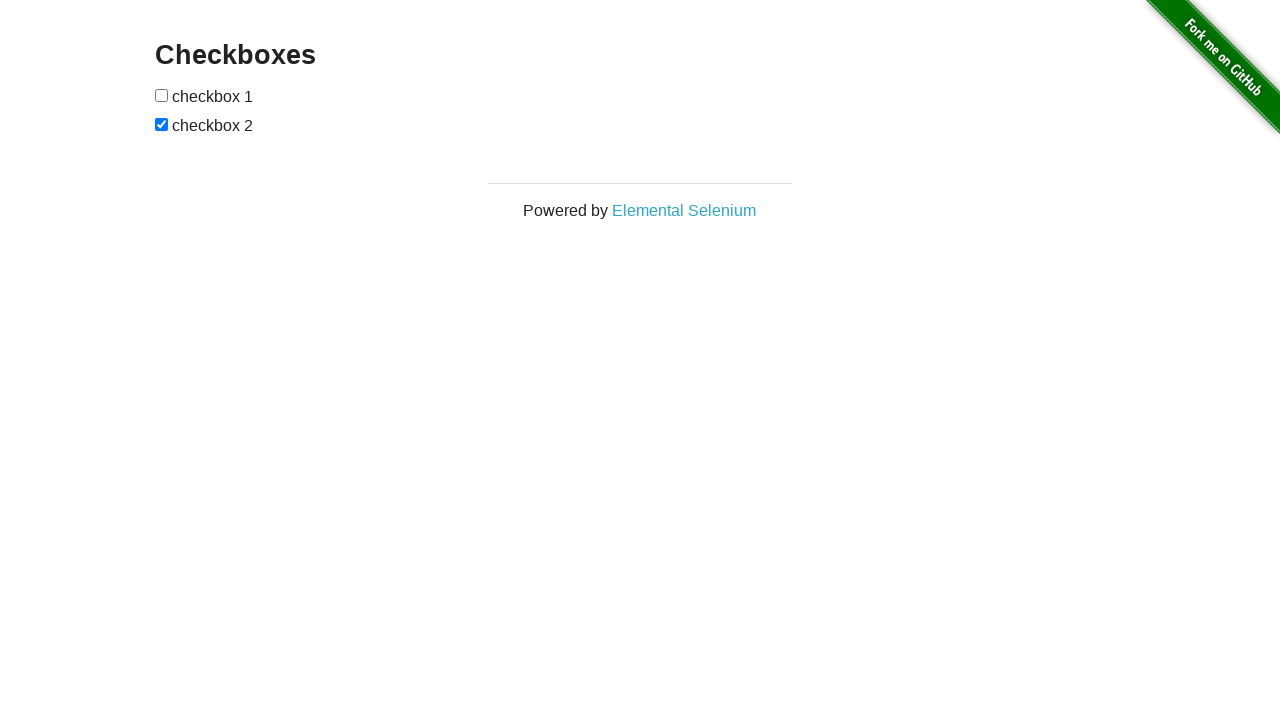

Clicked checkbox 1 to select it at (162, 95) on input[type='checkbox'] >> nth=0
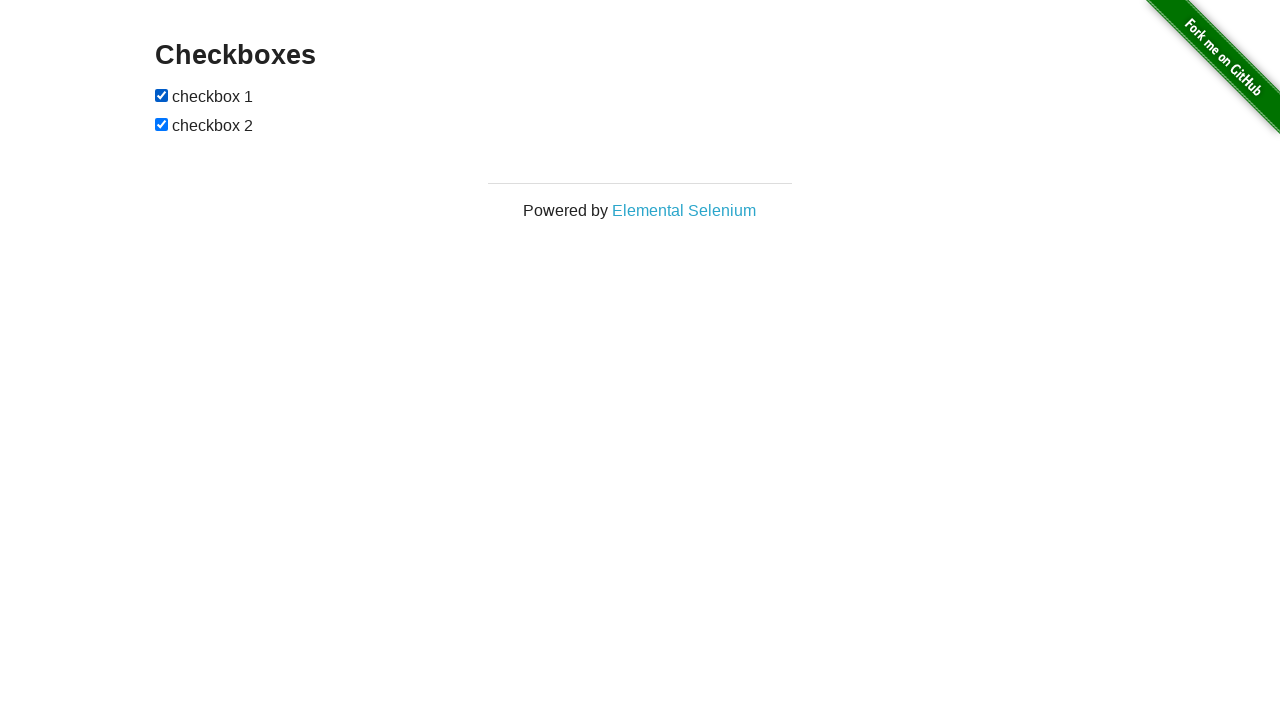

Clicked checkbox 2 to deselect it at (162, 124) on input[type='checkbox'] >> nth=1
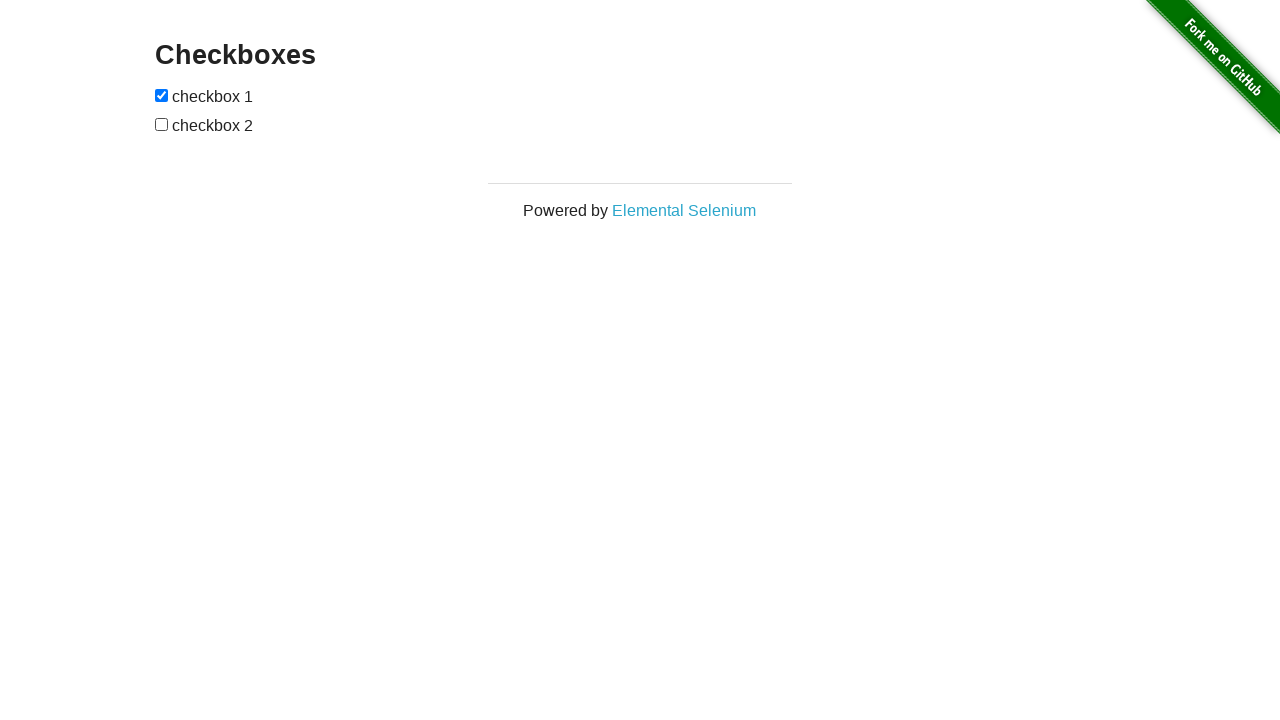

Verified checkbox 1 is now selected after clicking
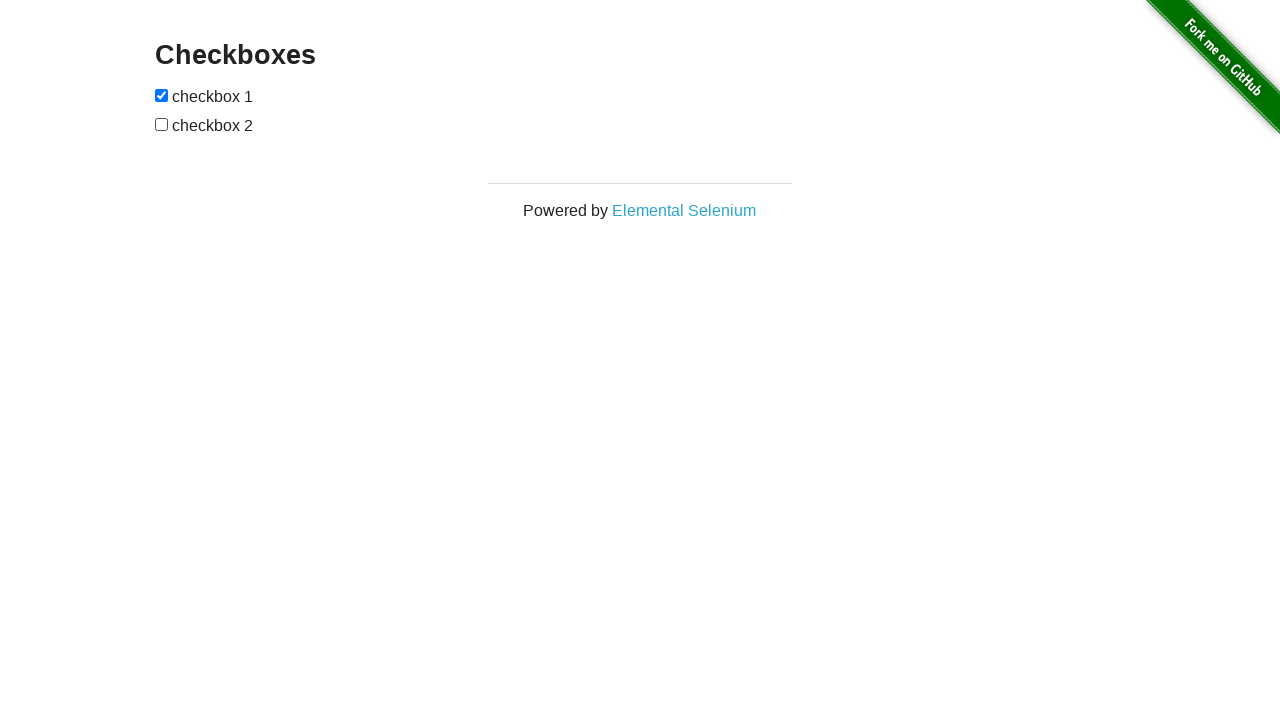

Verified checkbox 2 is now deselected after clicking
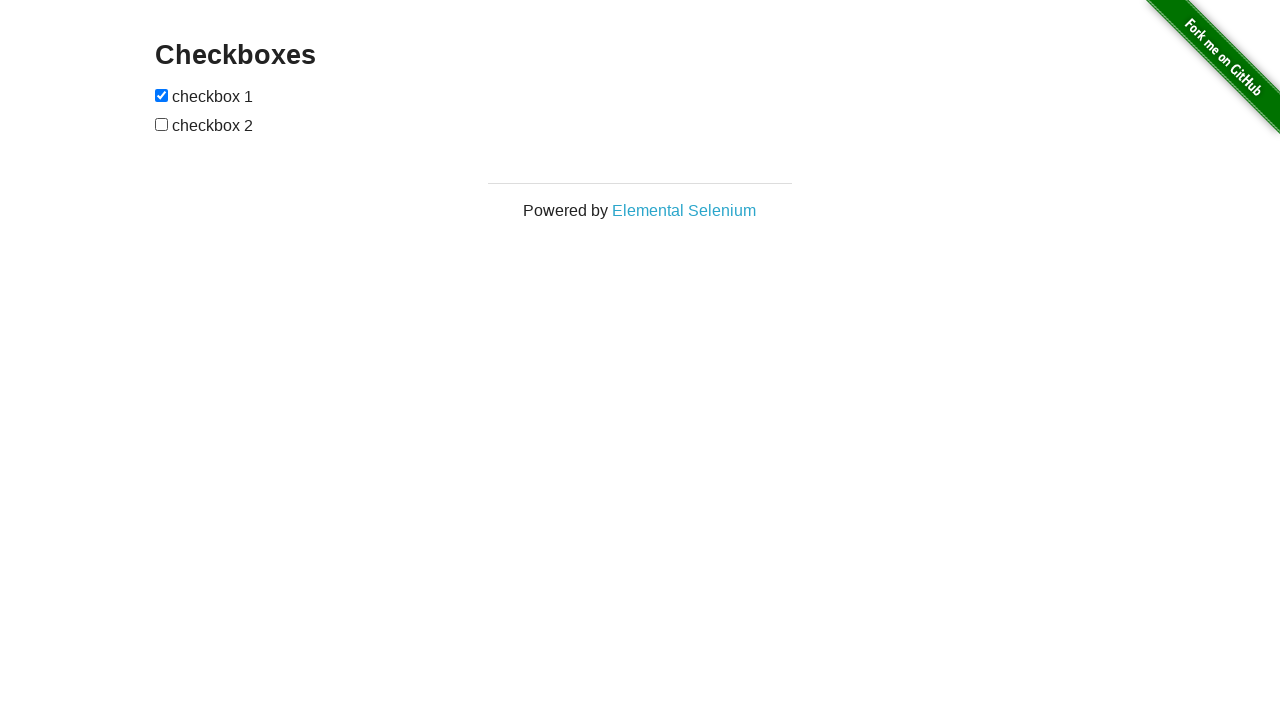

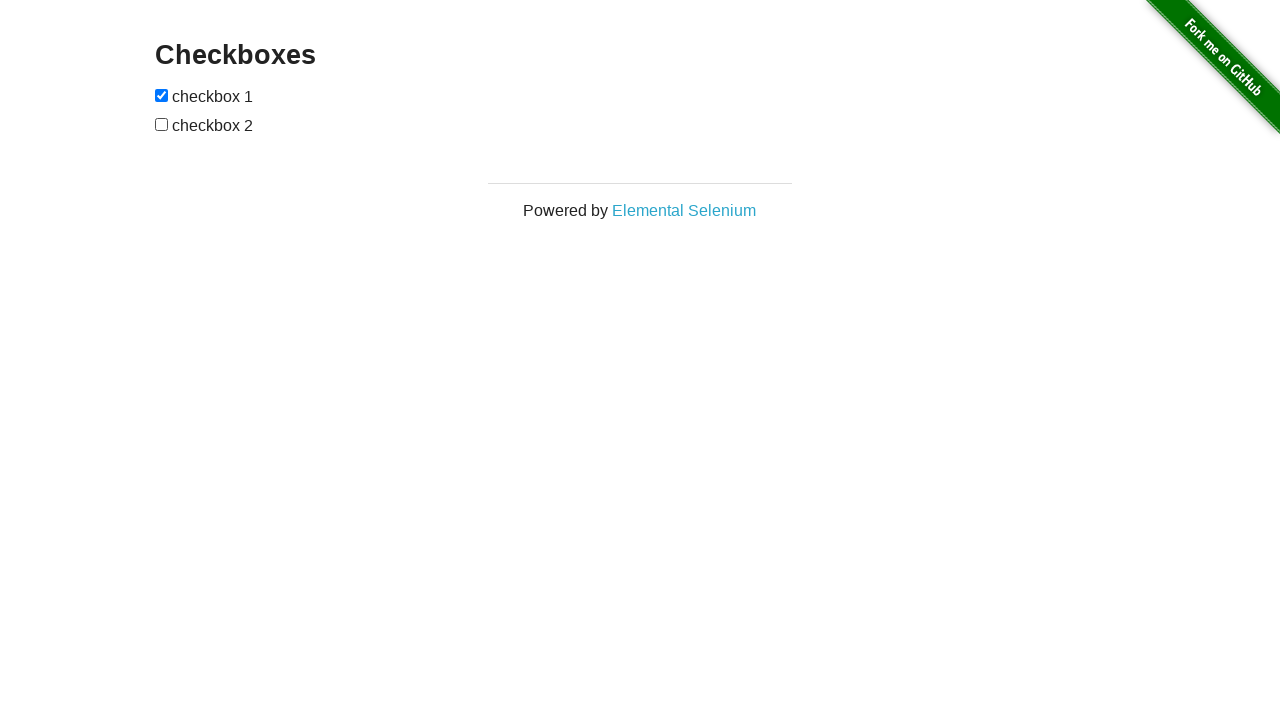